Tests interacting with a date input field on the 12306 Chinese railway booking website by removing the readonly attribute via JavaScript and then entering a travel date.

Starting URL: https://www.12306.cn/index/index.html

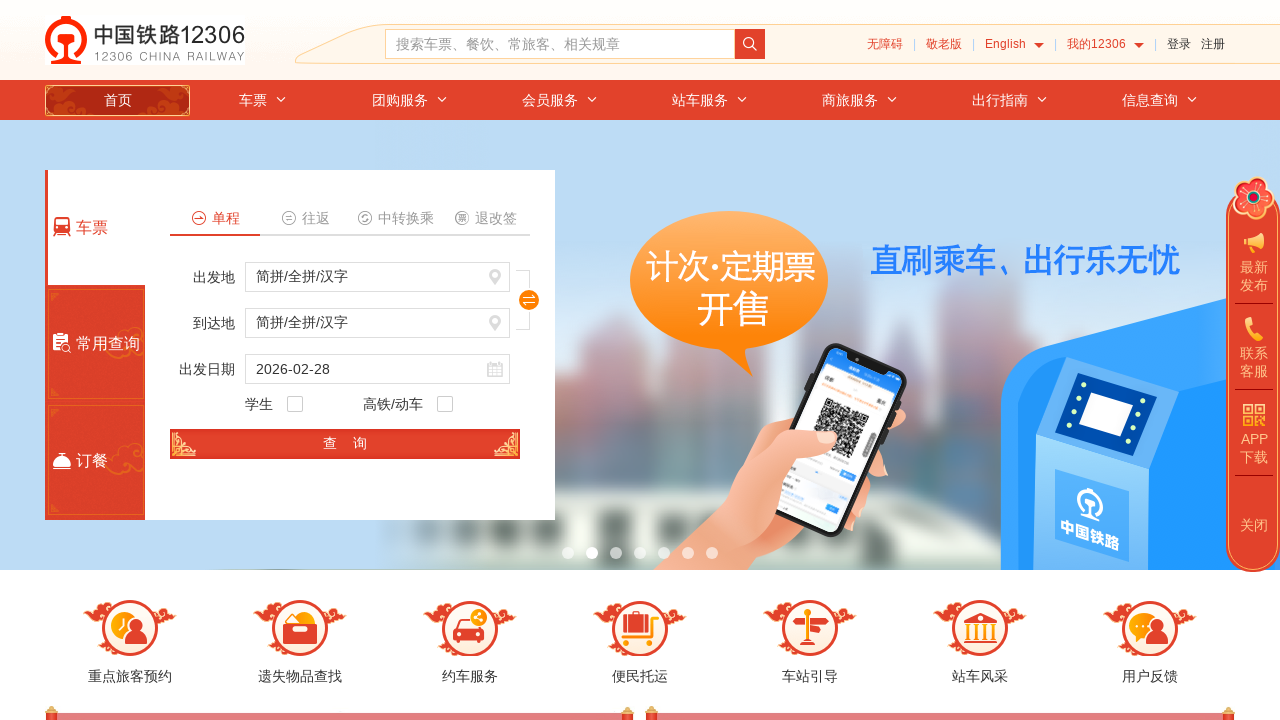

Removed readonly attribute from date input field using JavaScript
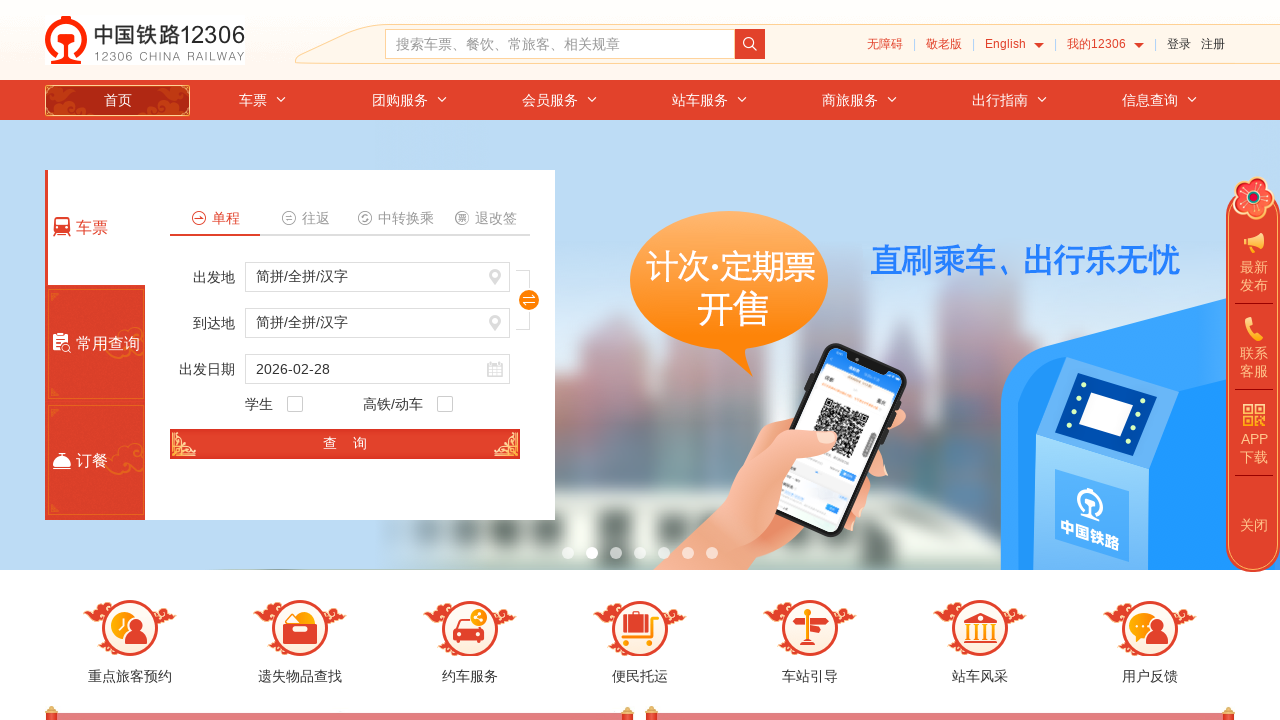

Cleared the date input field on #train_date
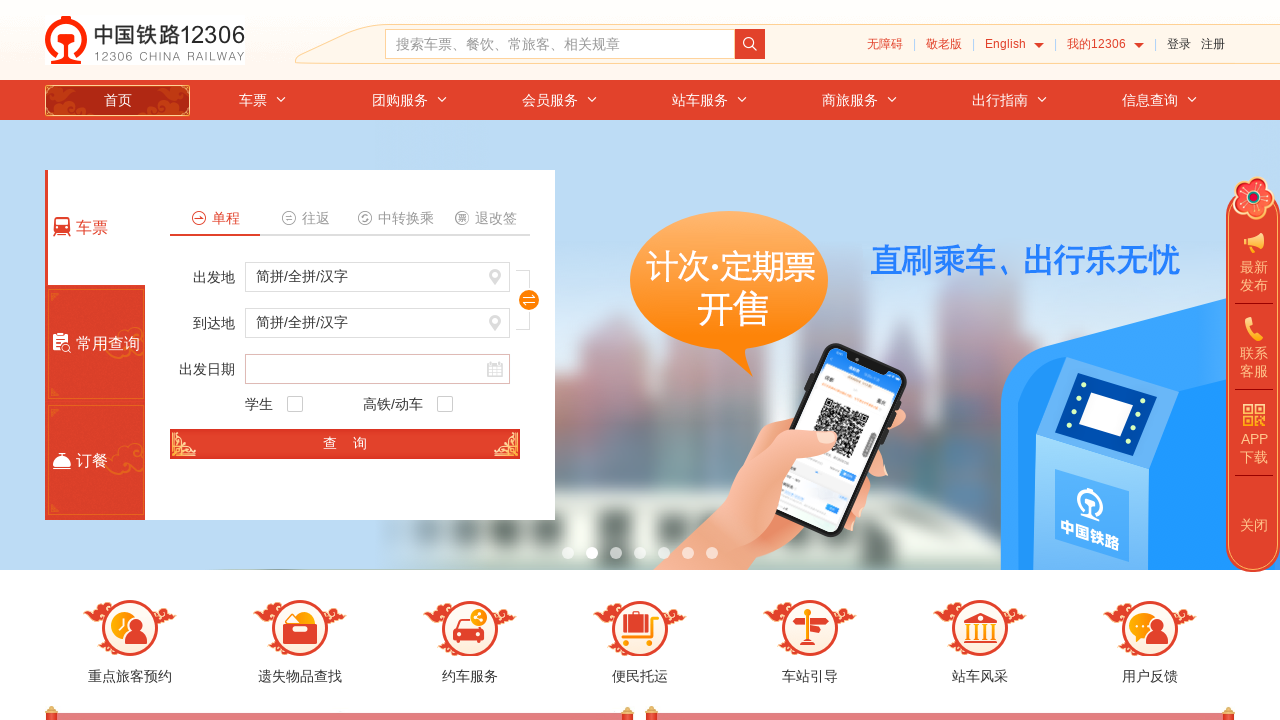

Entered travel date '2024-08-15' into the date field on #train_date
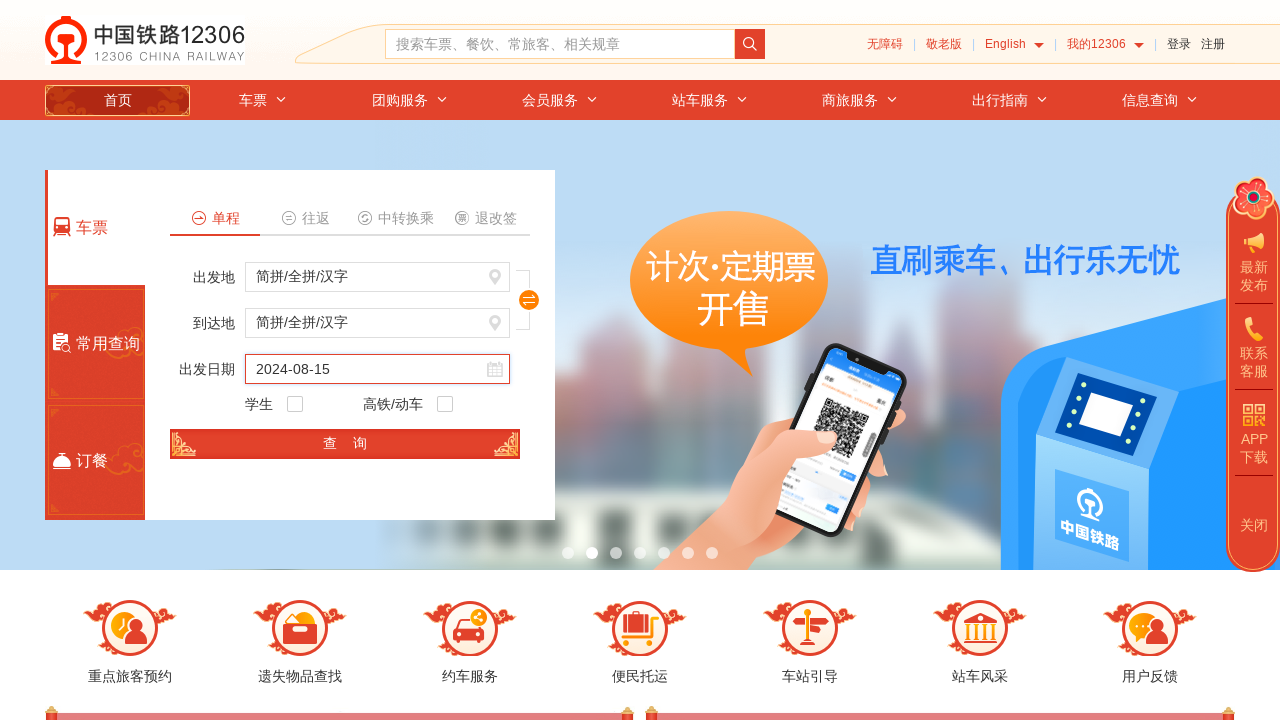

Waited 1 second to observe the result
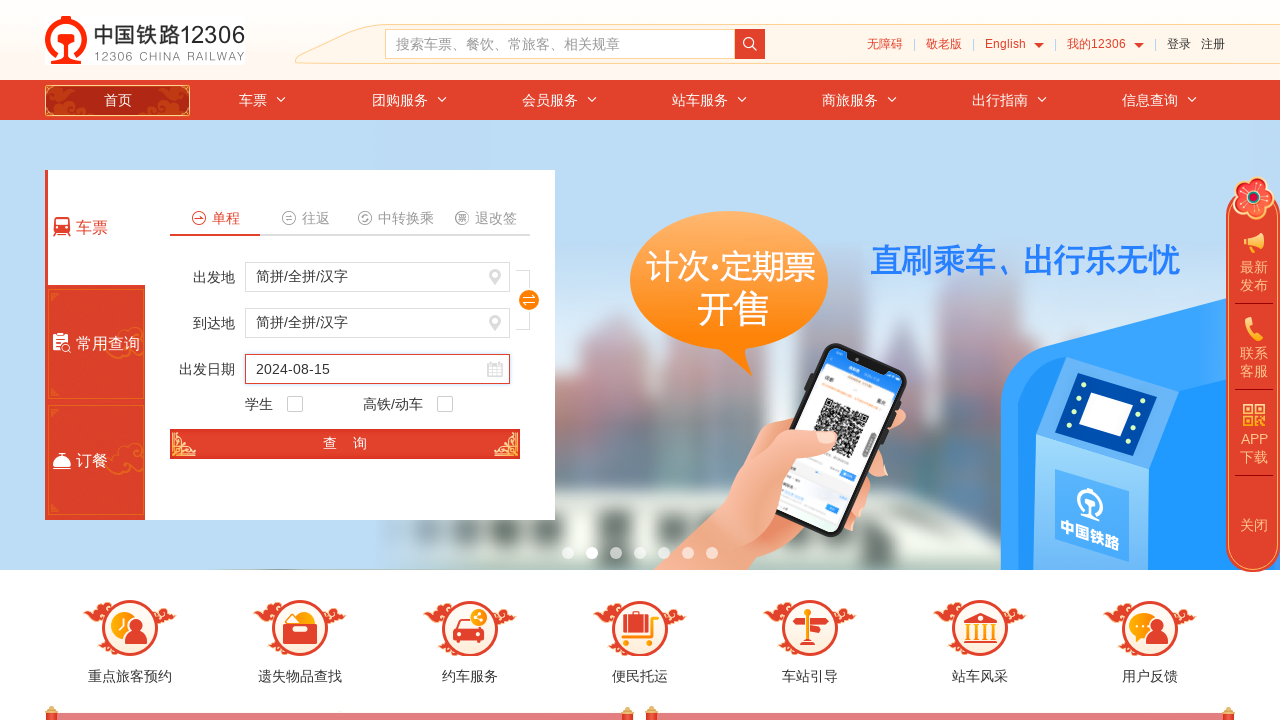

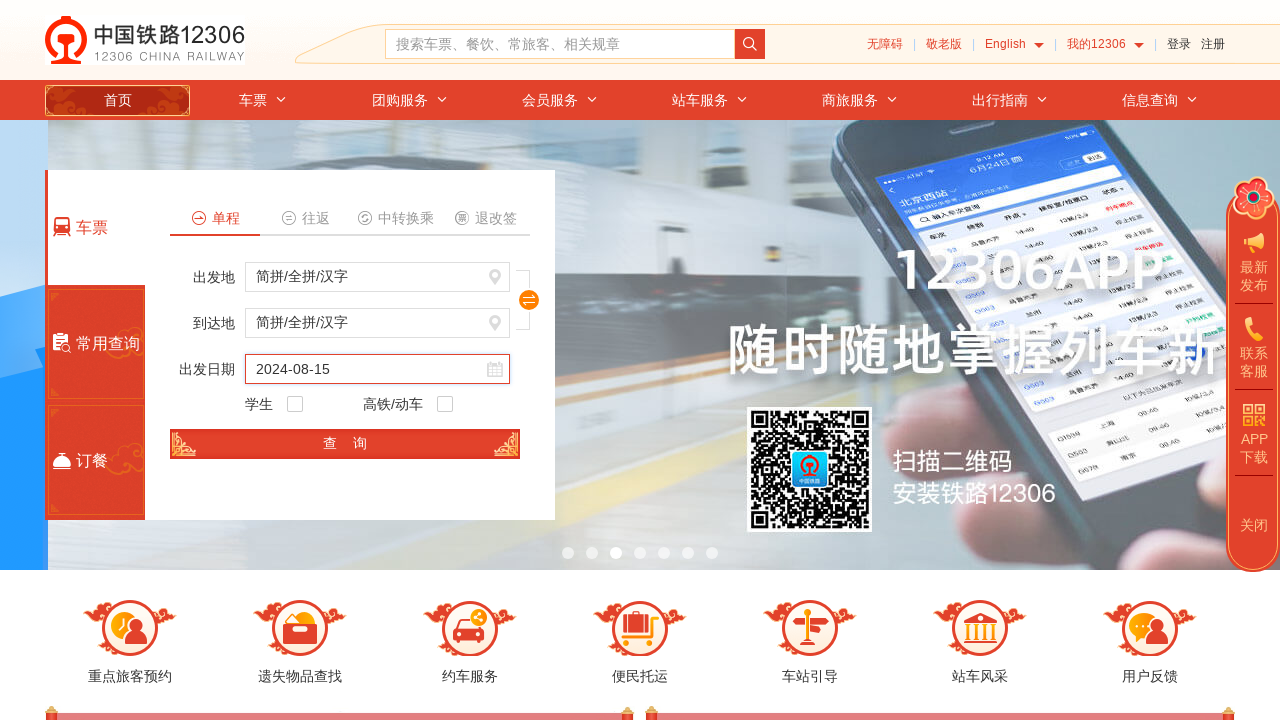